Clicks on the letter C link and verifies languages starting with C are displayed

Starting URL: https://www.99-bottles-of-beer.net/abc.html

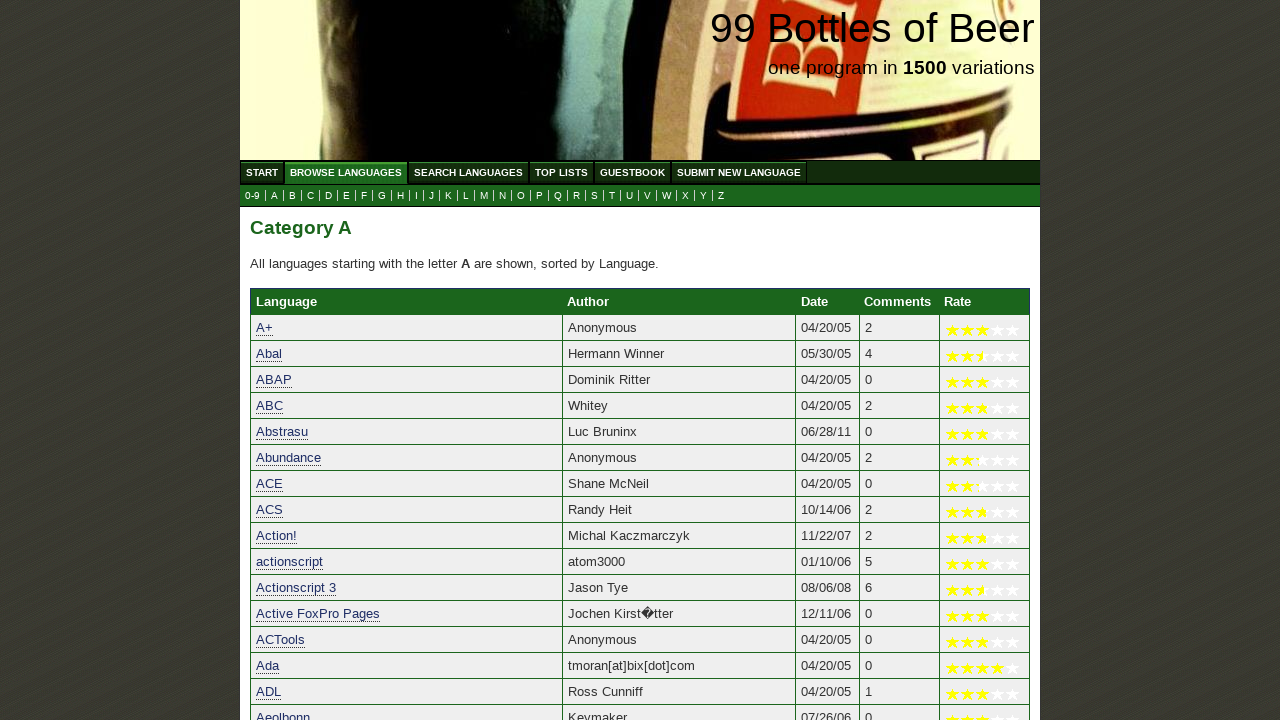

Clicked on letter C link to display languages starting with C at (310, 196) on xpath=//a[@href='c.html']
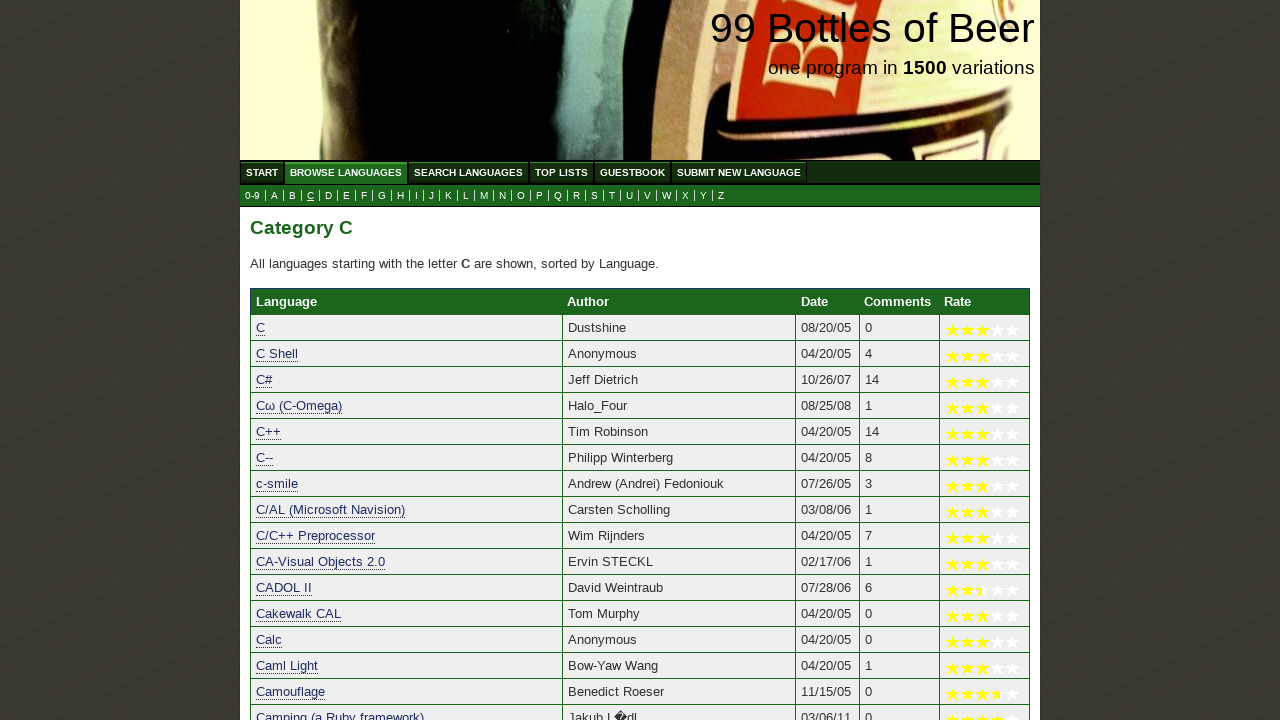

Languages starting with C loaded successfully
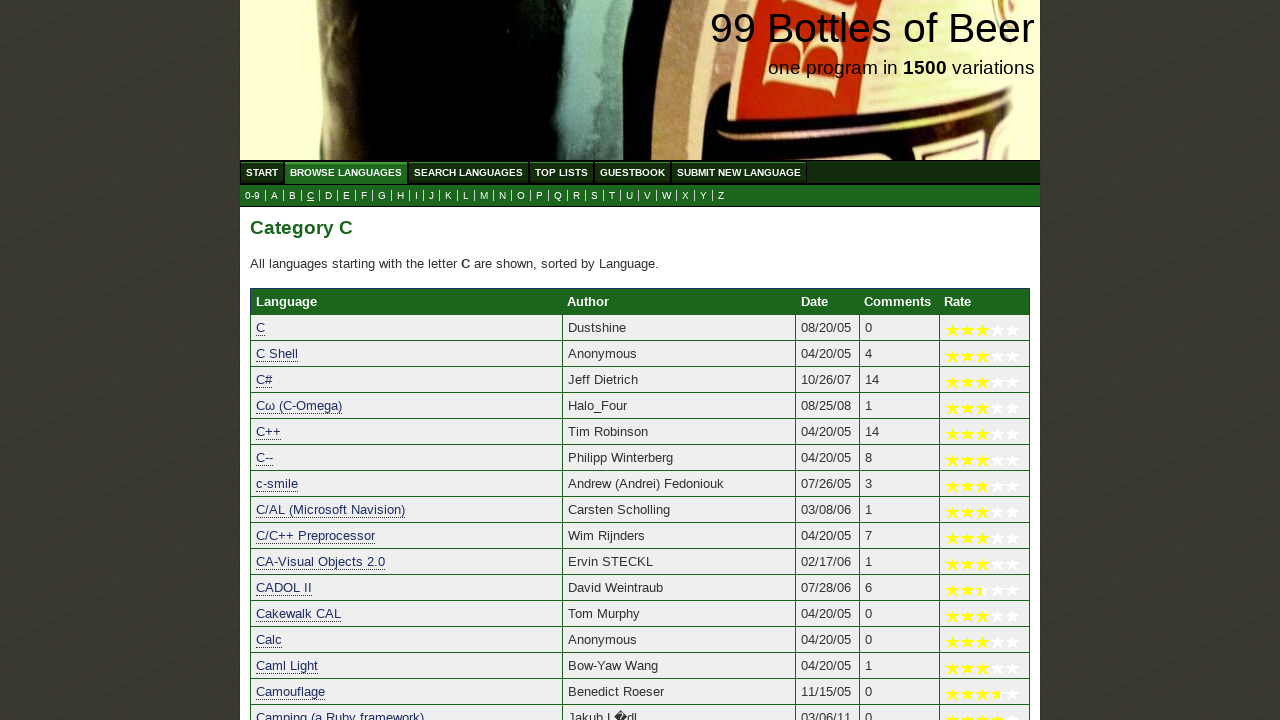

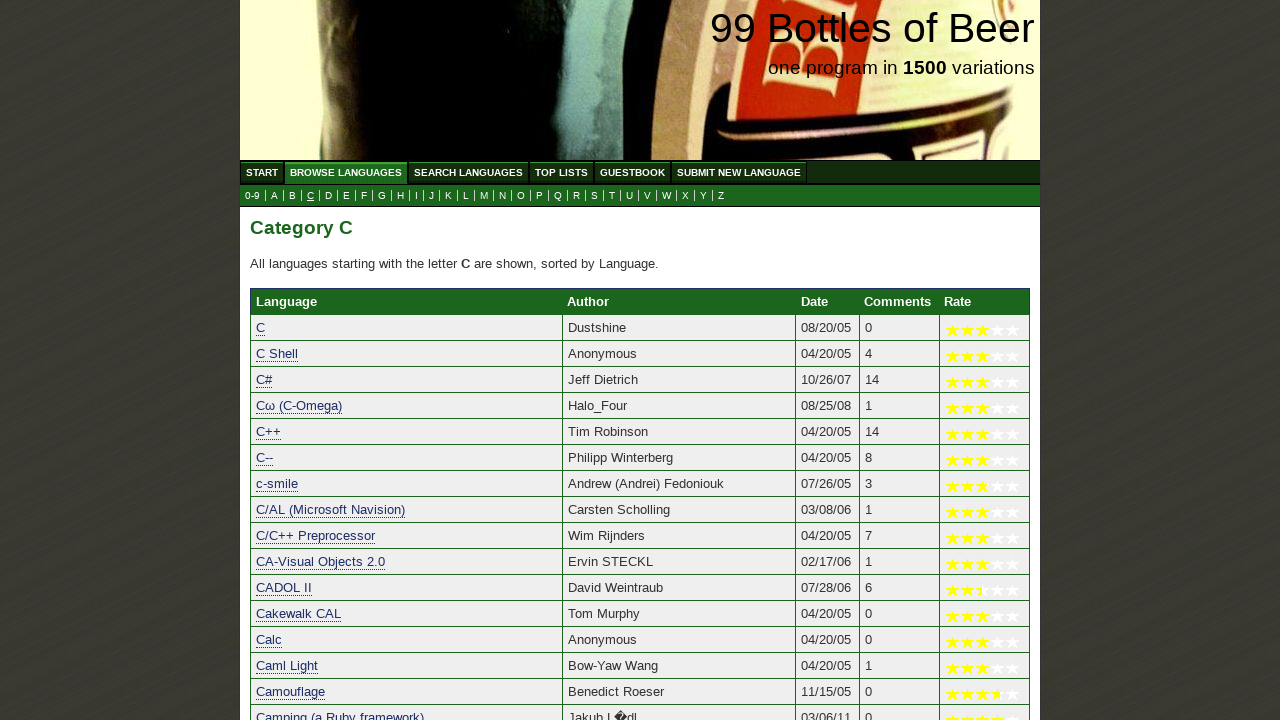